Verifies that clicking on the Interactions card on the DemoQA homepage navigates to the Interactions page

Starting URL: https://demoqa.com

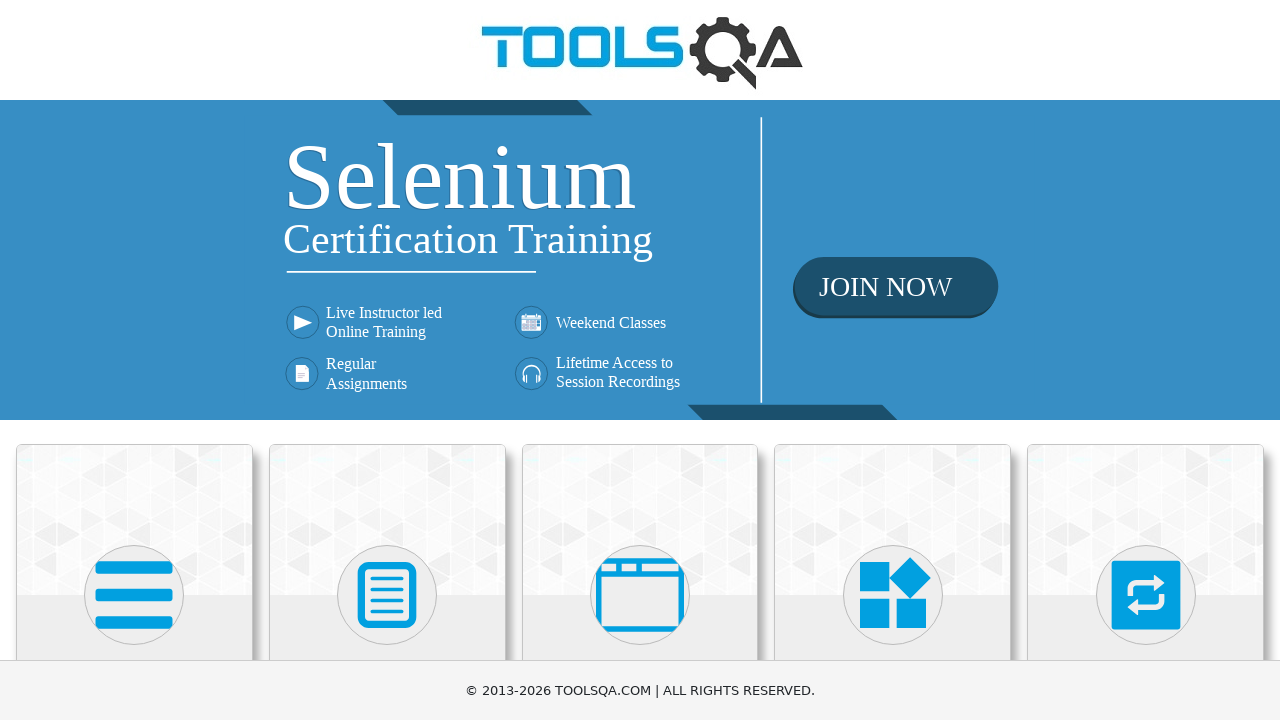

Clicked on Interactions card at (1146, 360) on text=Interactions
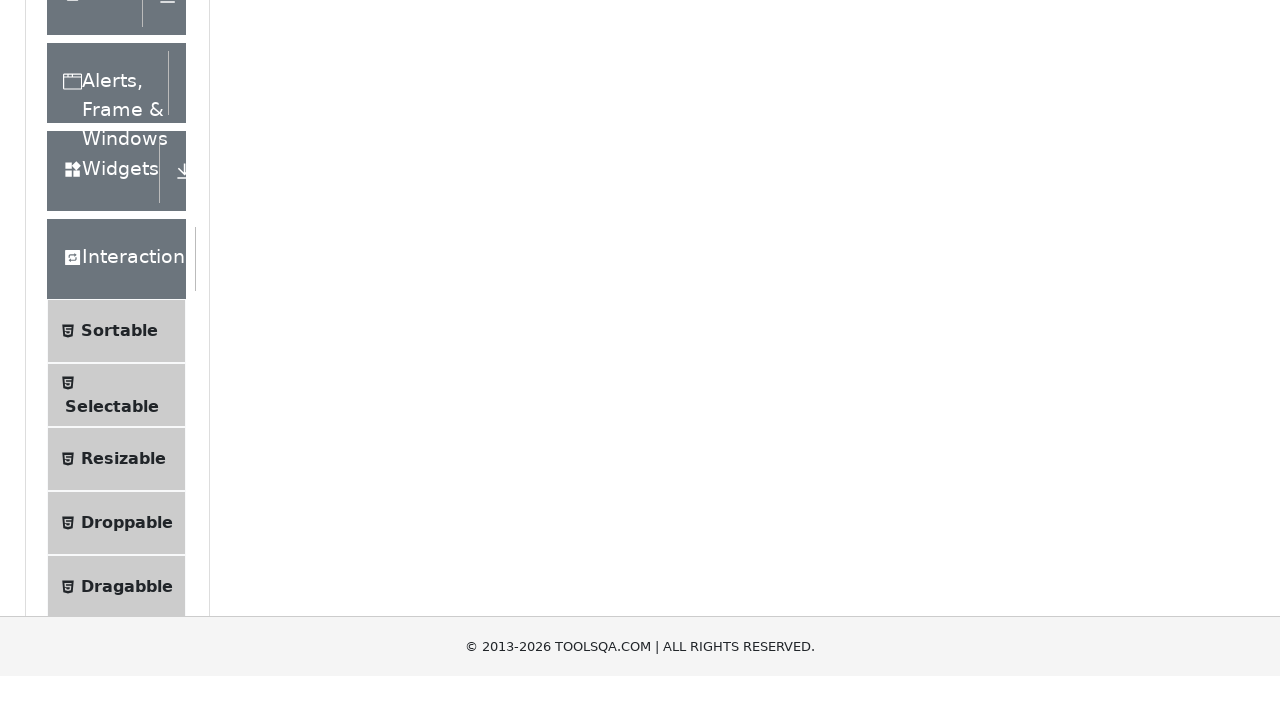

Navigated to Interactions page and URL confirmed as https://demoqa.com/interaction
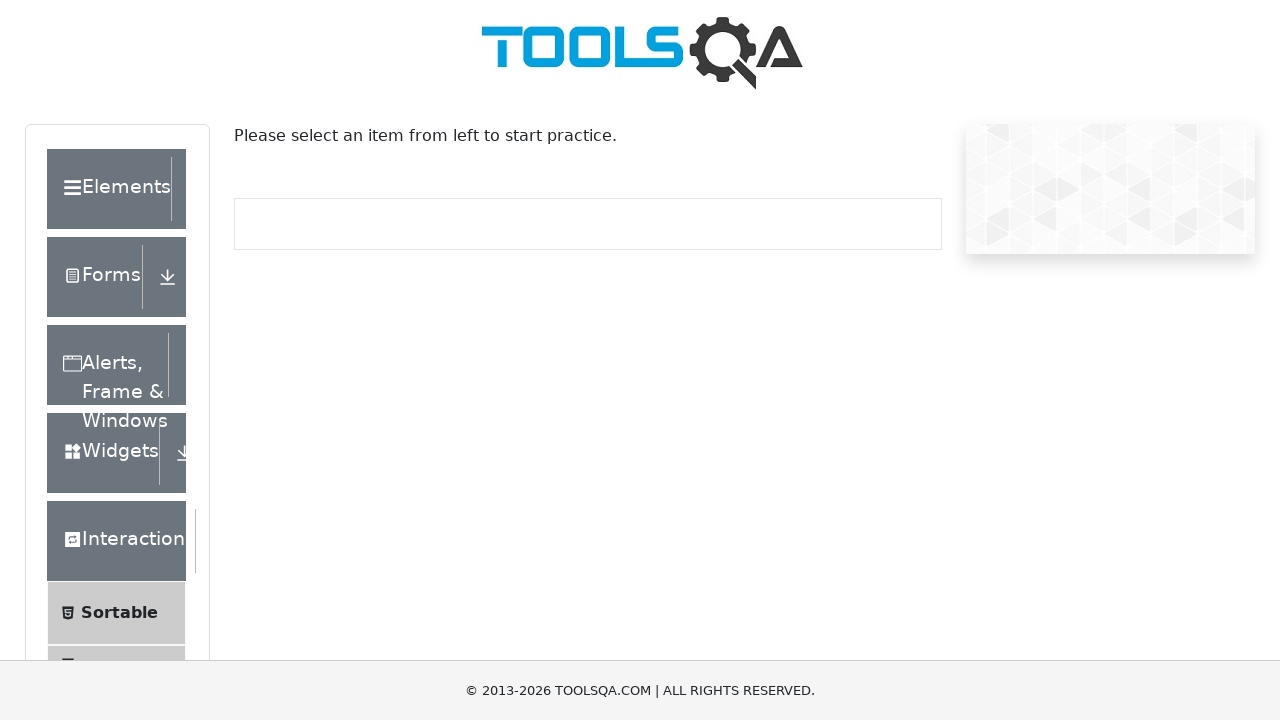

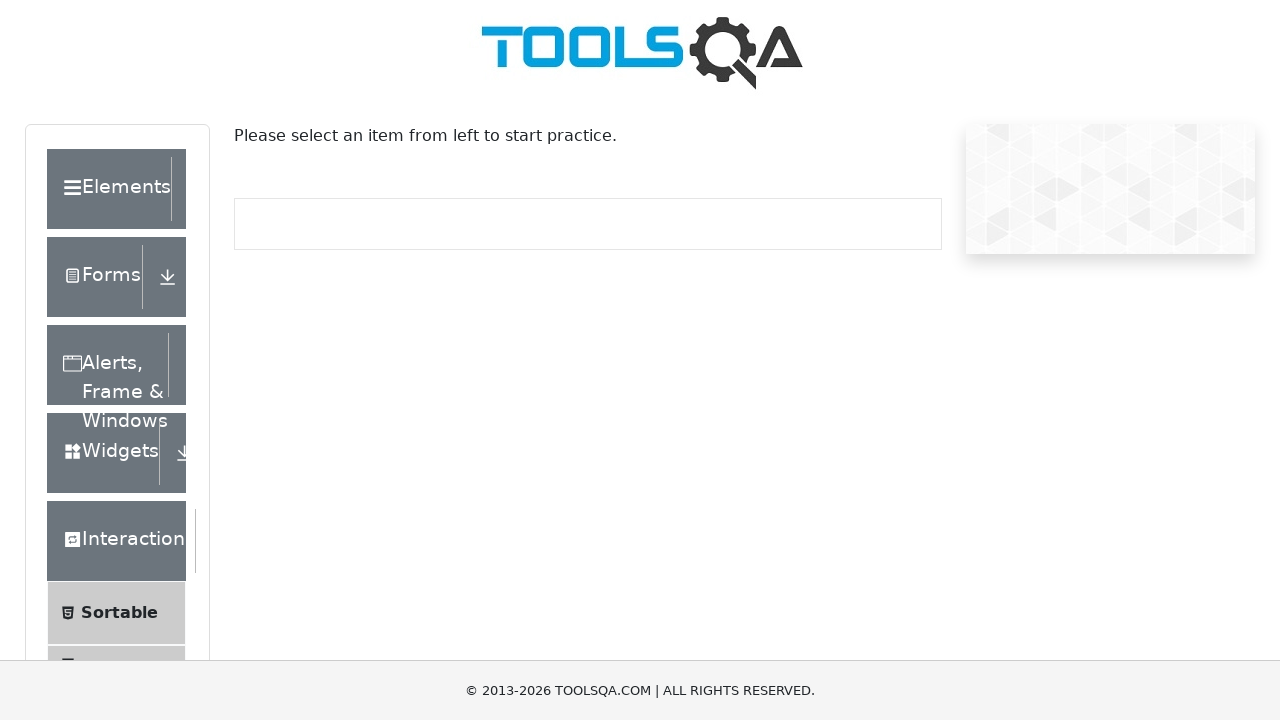